Tests navigation to the Arne nature reserve overview page by hovering over the Days Out menu, clicking Visit a reserve, and then selecting the Arne reserve.

Starting URL: https://www.rspb.org.uk

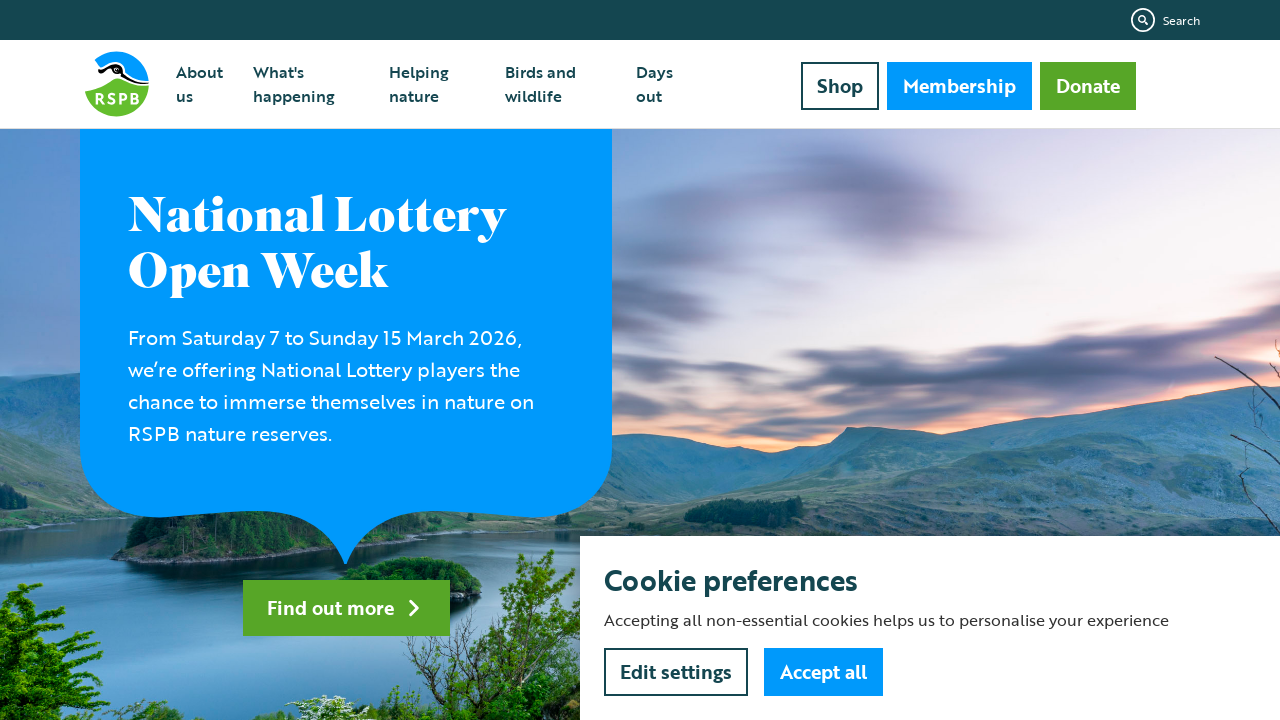

Hovered over 'Days out' menu item at (663, 84) on xpath=//a[normalize-space()='Days out']
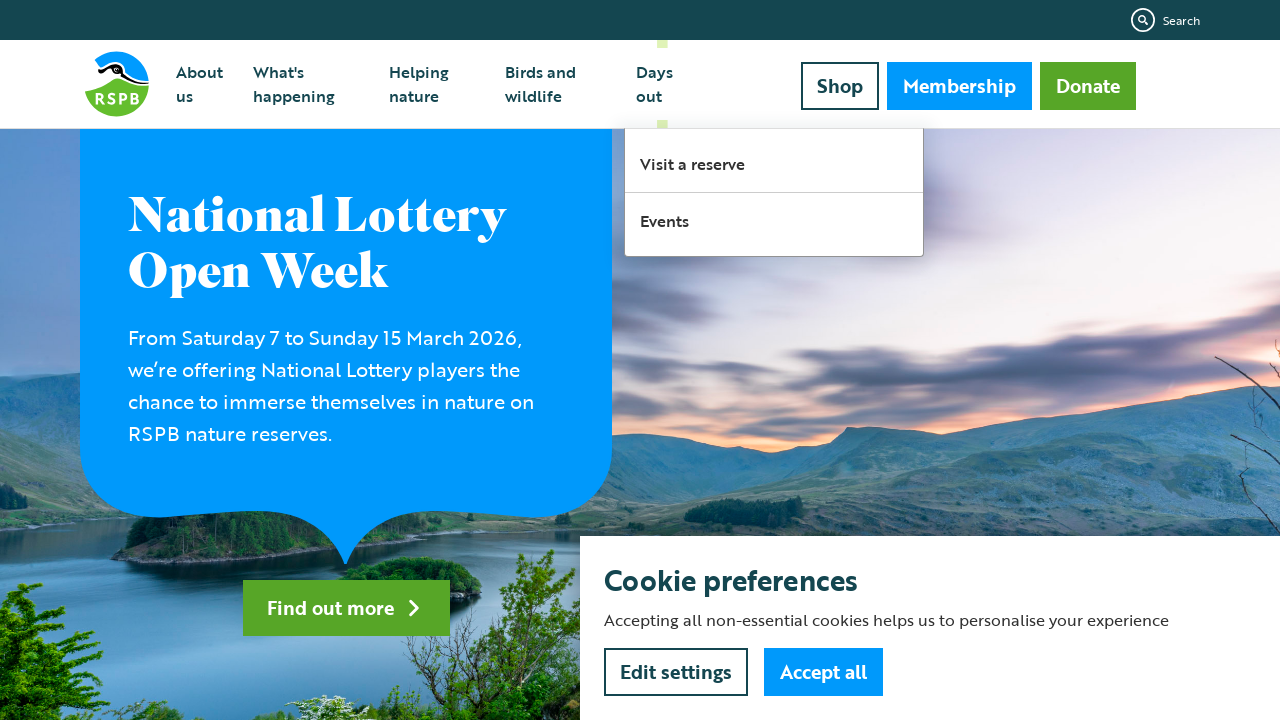

Clicked 'Visit a reserve' link at (774, 161) on xpath=//a[normalize-space()='Visit a reserve']
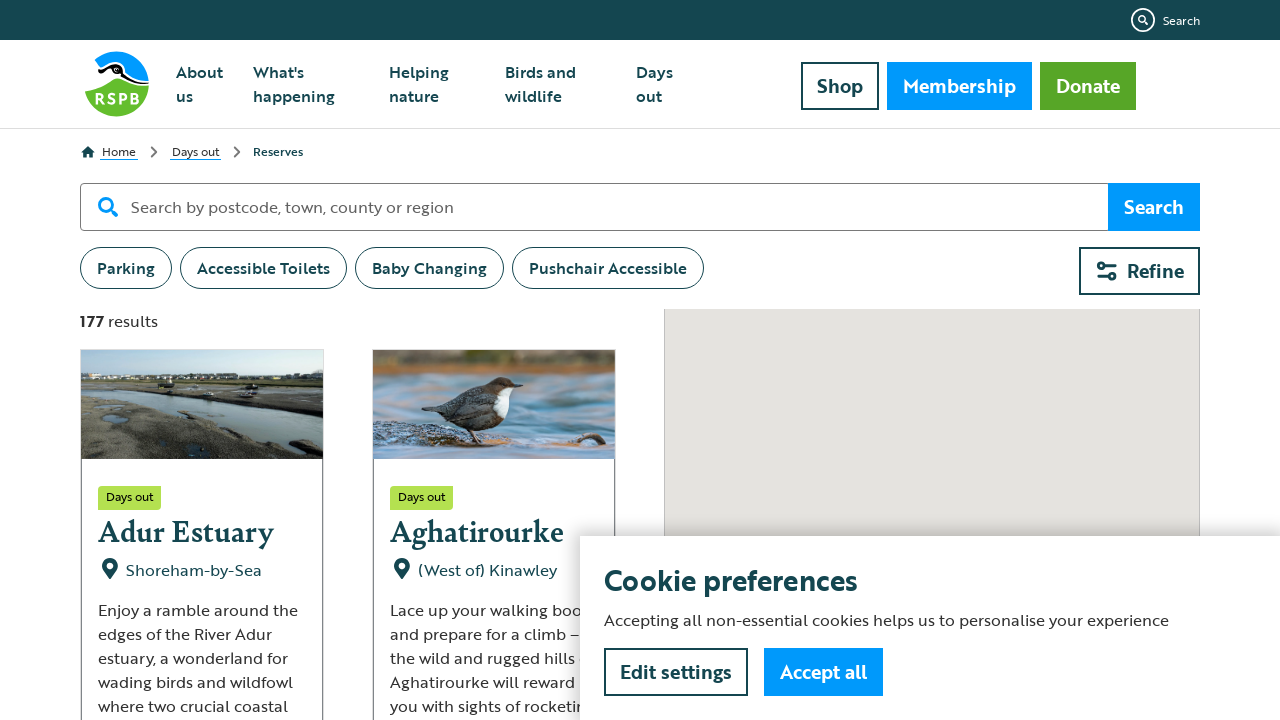

Clicked Arne reserve link at (202, 360) on xpath=//a[@href='/days-out/reserves/arne']
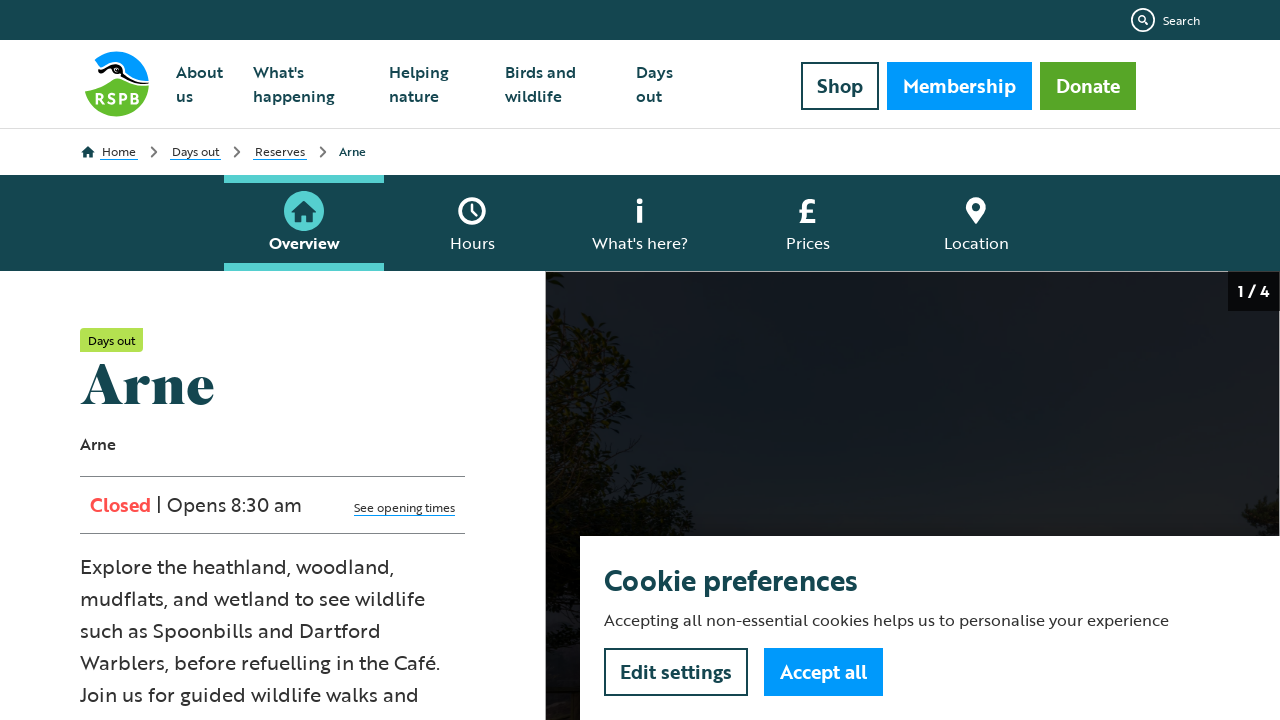

Arne reserve overview page loaded with title present
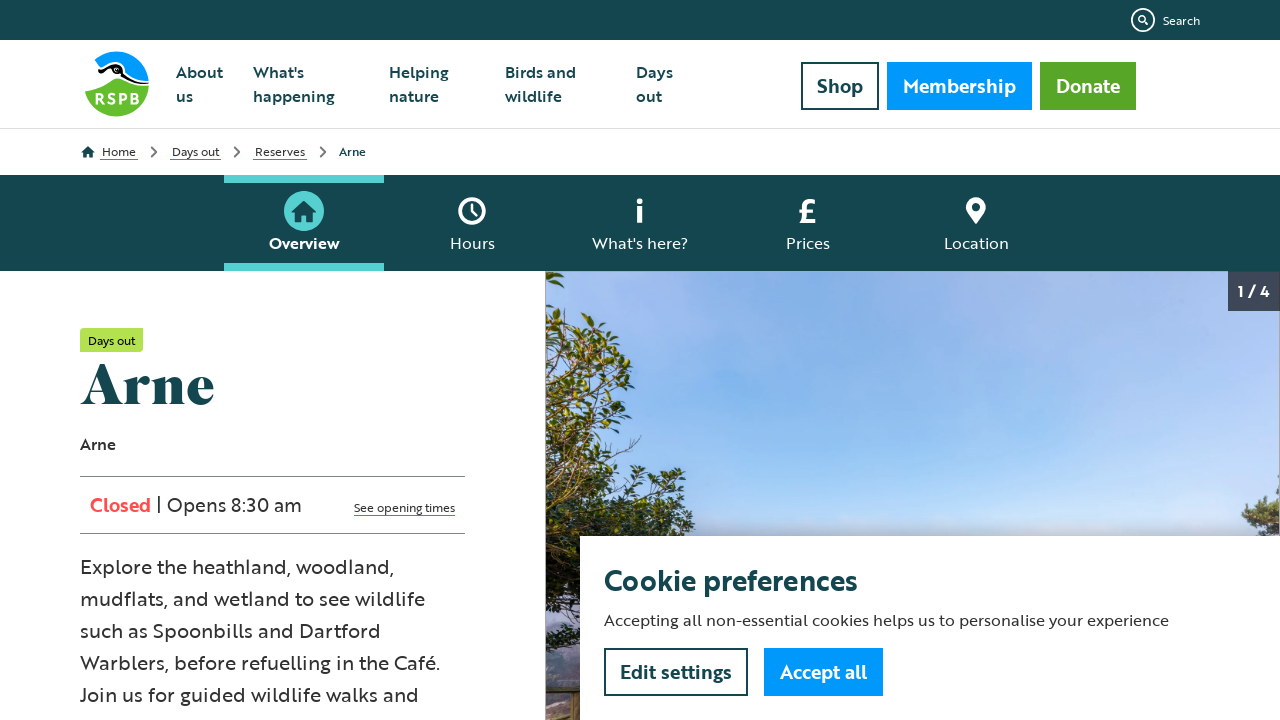

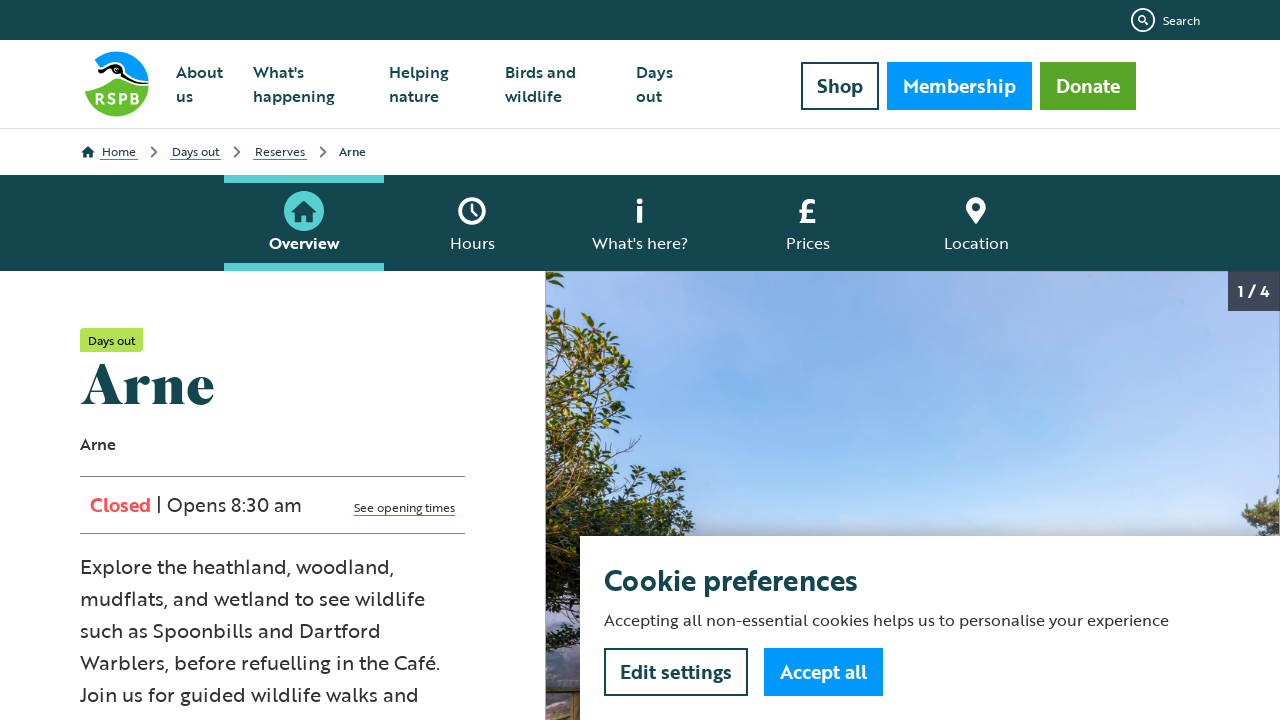